Fills out the DemoQA practice form with personal information including first name, last name, email, gender, mobile number, address, and submits the form.

Starting URL: https://demoqa.com/automation-practice-form

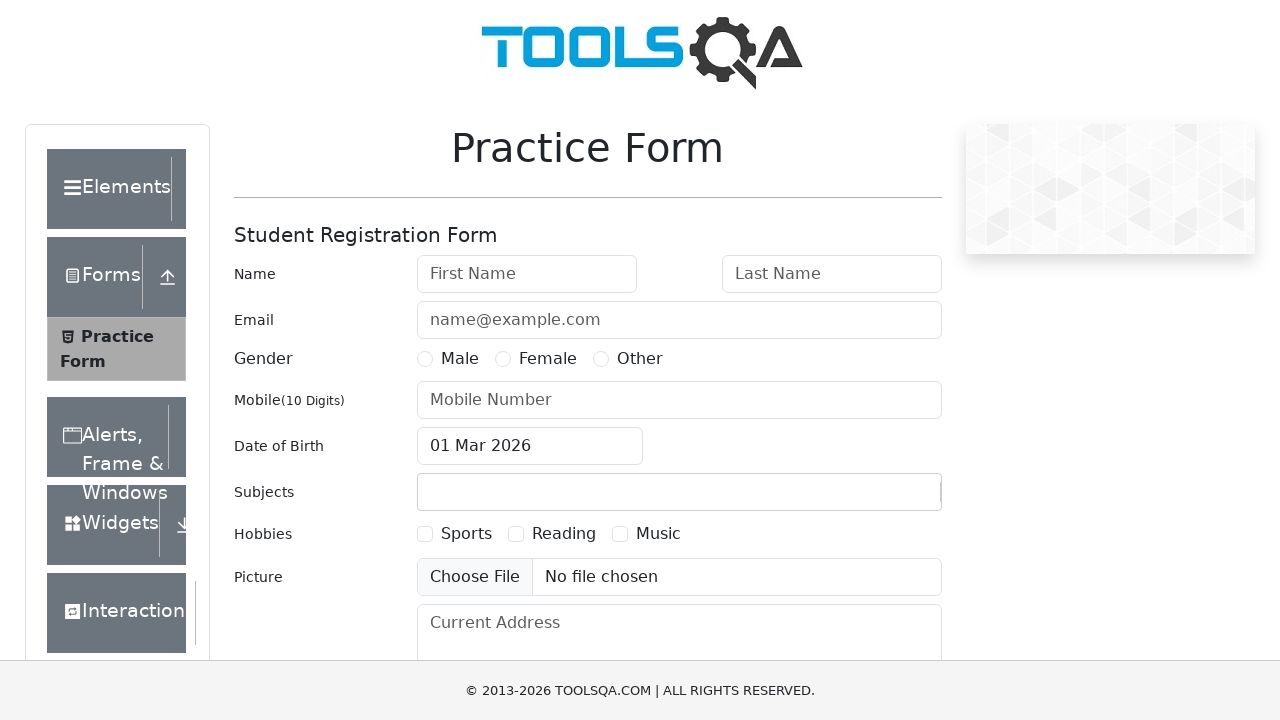

Filled first name field with 'Michael' on #firstName
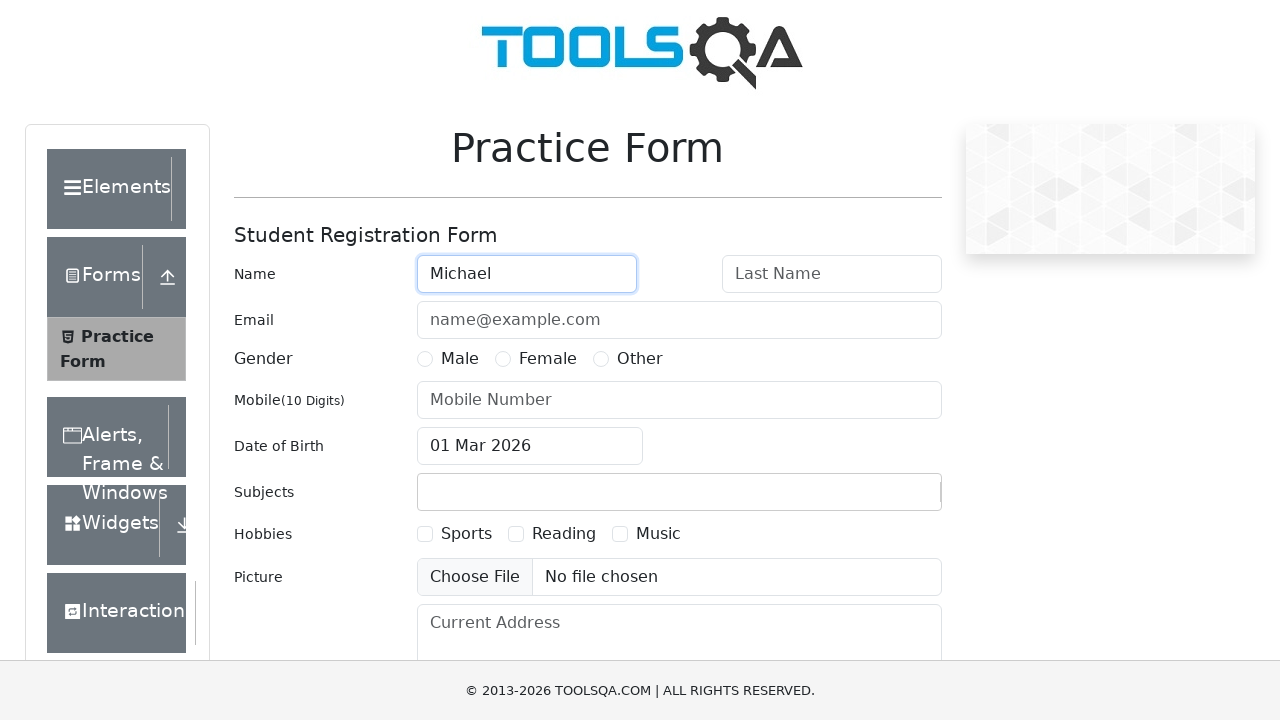

Filled last name field with 'Johnson' on #lastName
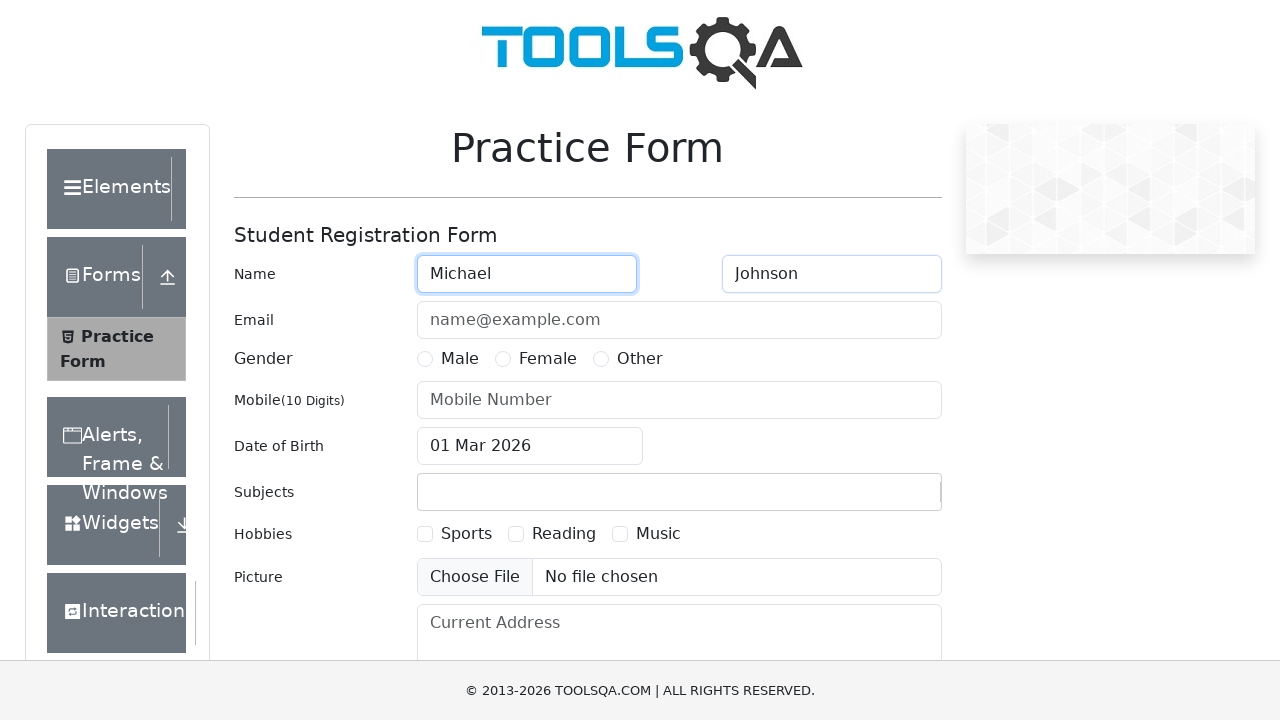

Filled email field with 'michael.johnson@testmail.com' on #userEmail
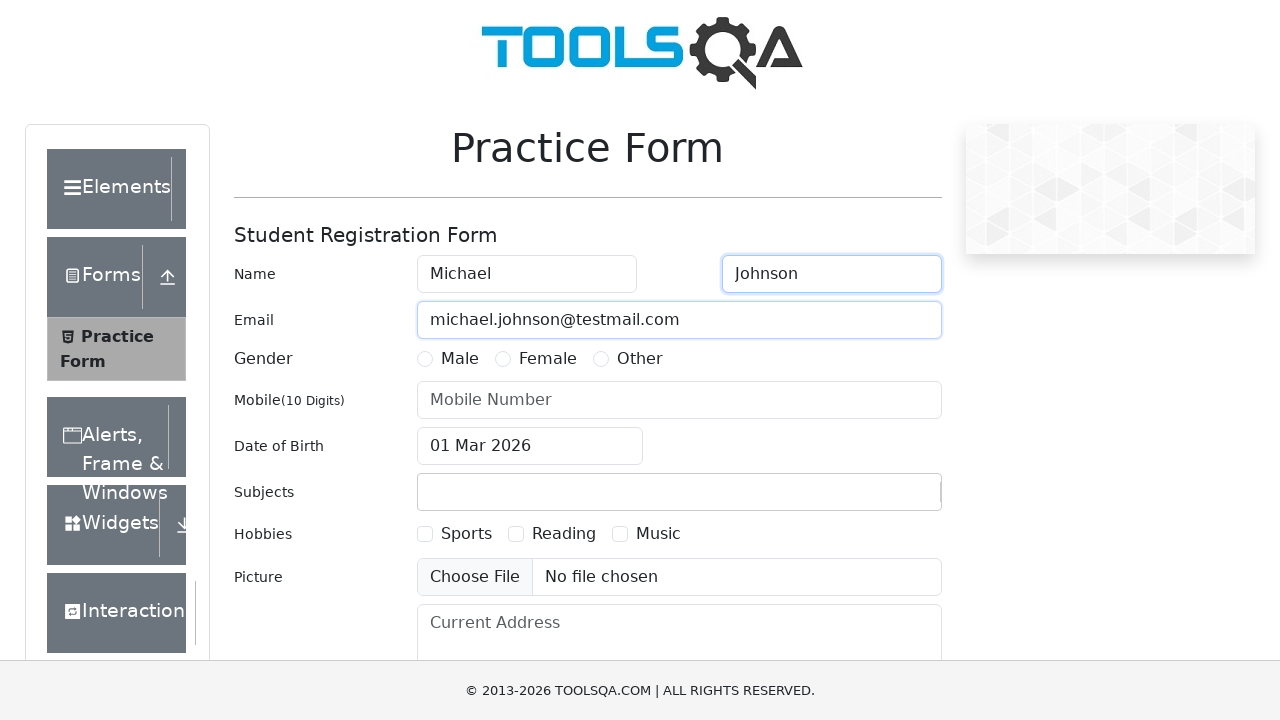

Selected Male gender option at (460, 359) on label[for='gender-radio-1']
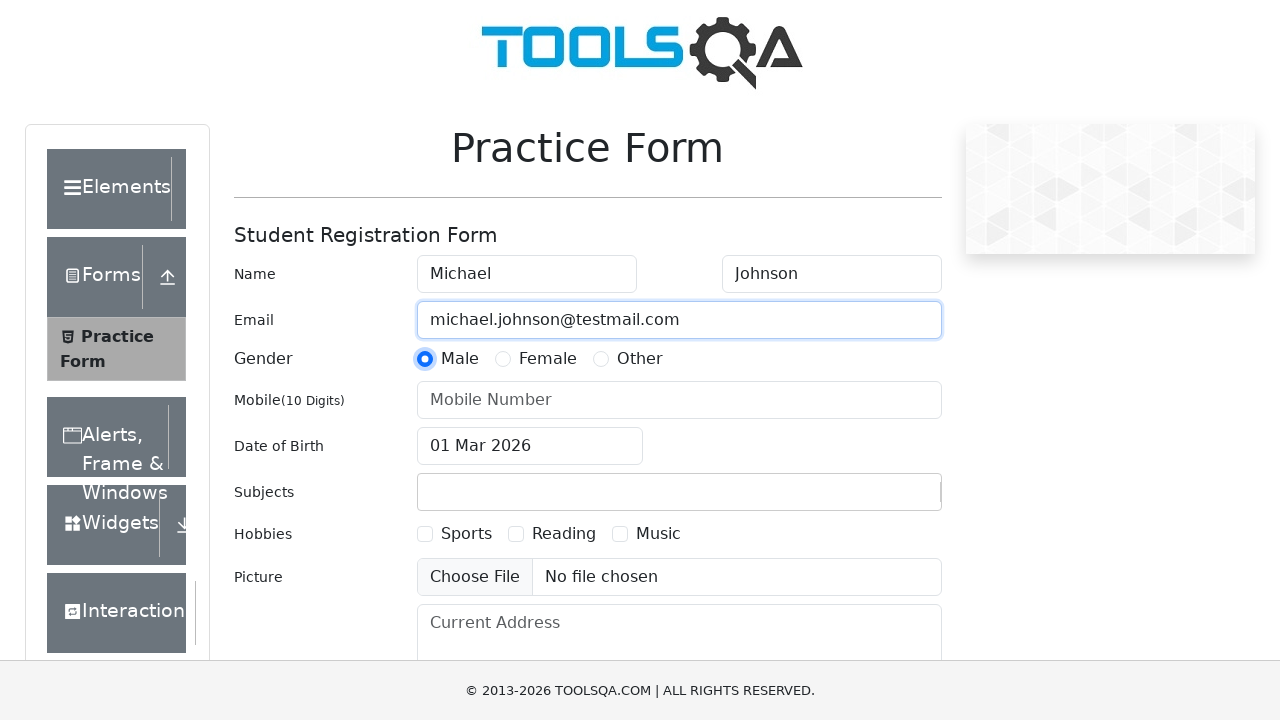

Filled mobile number field with '5551234567' on #userNumber
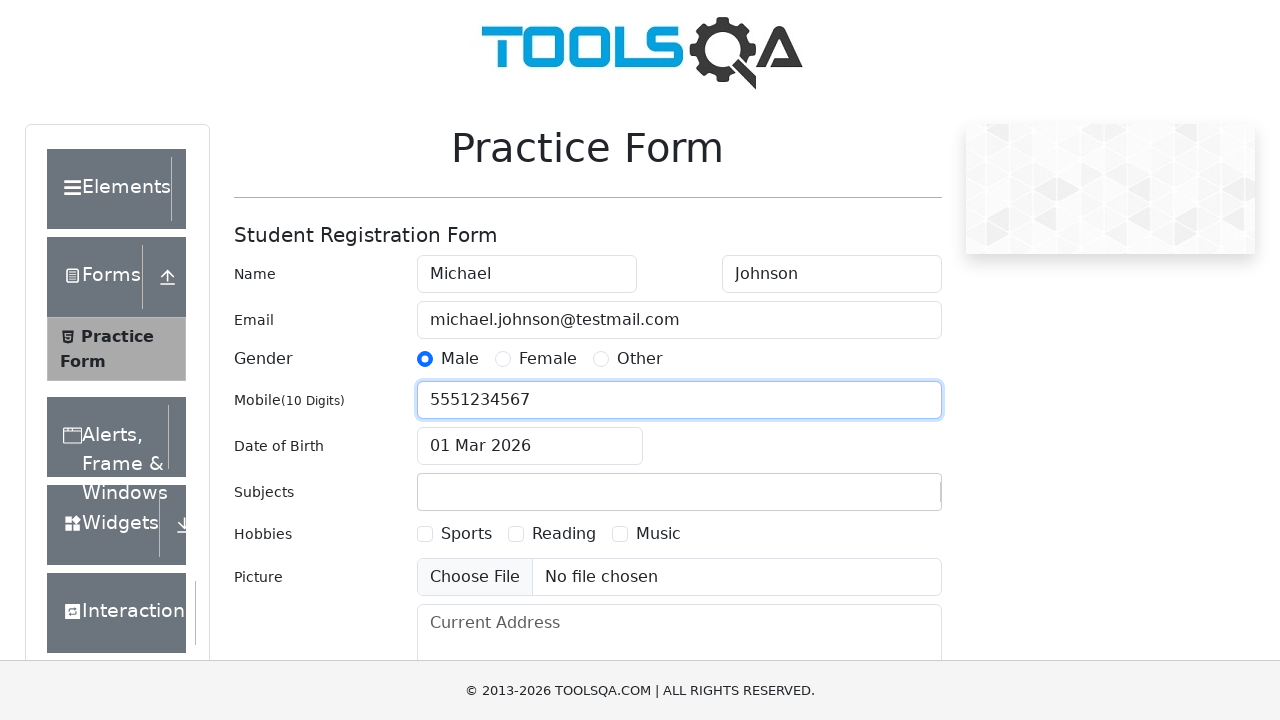

Filled current address field with '123 Test Street, New York, NY 10001' on #currentAddress
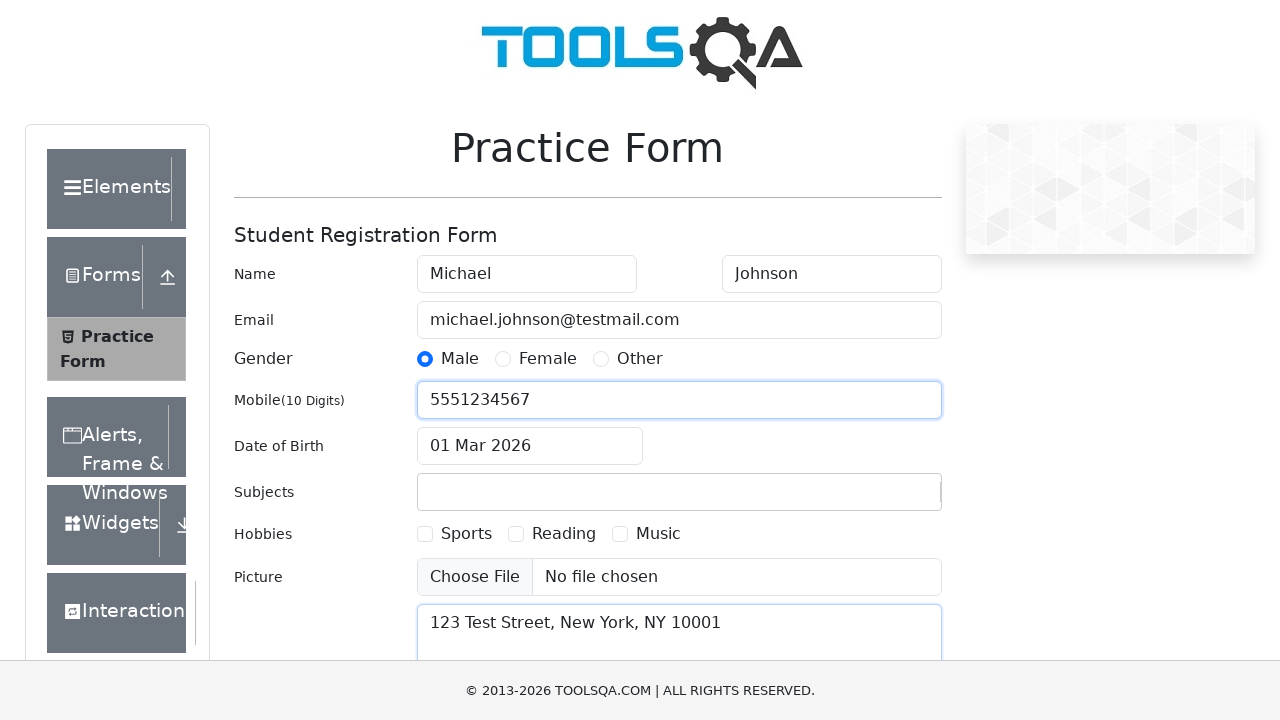

Scrolled submit button into view
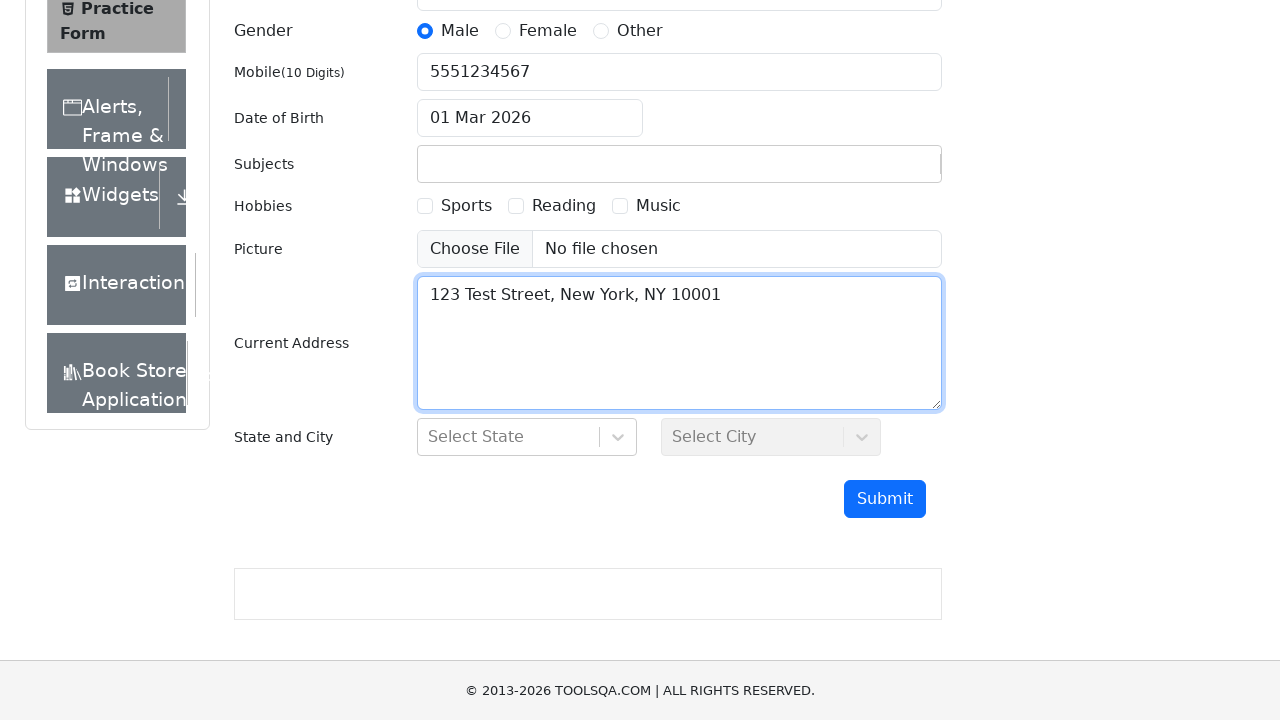

Clicked submit button to submit the form at (885, 499) on #submit
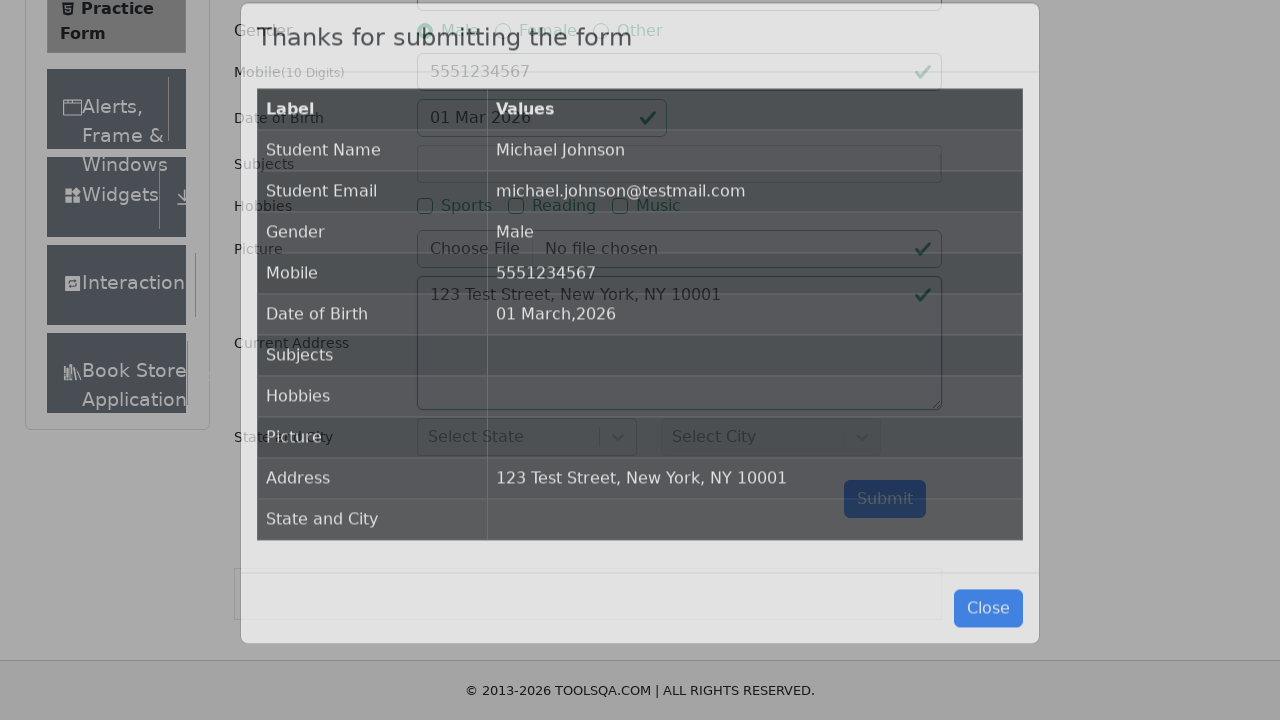

Form submission confirmation modal appeared
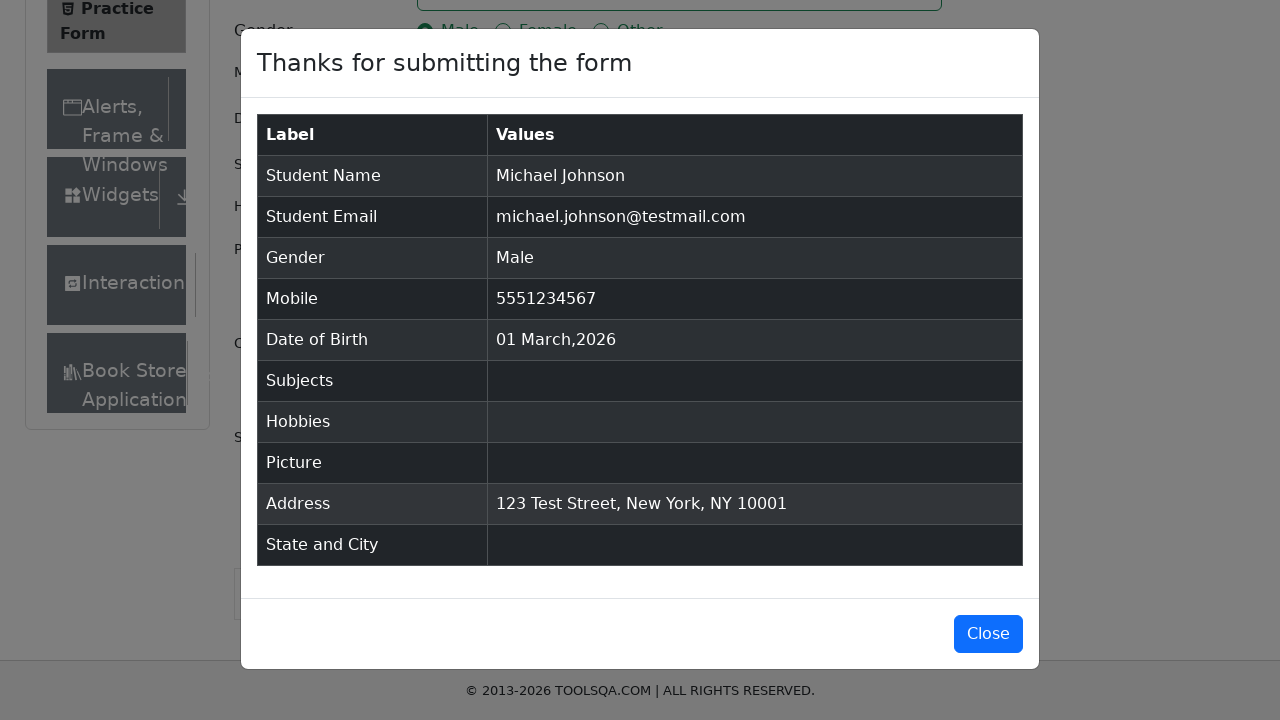

Closed the confirmation modal at (988, 634) on #closeLargeModal
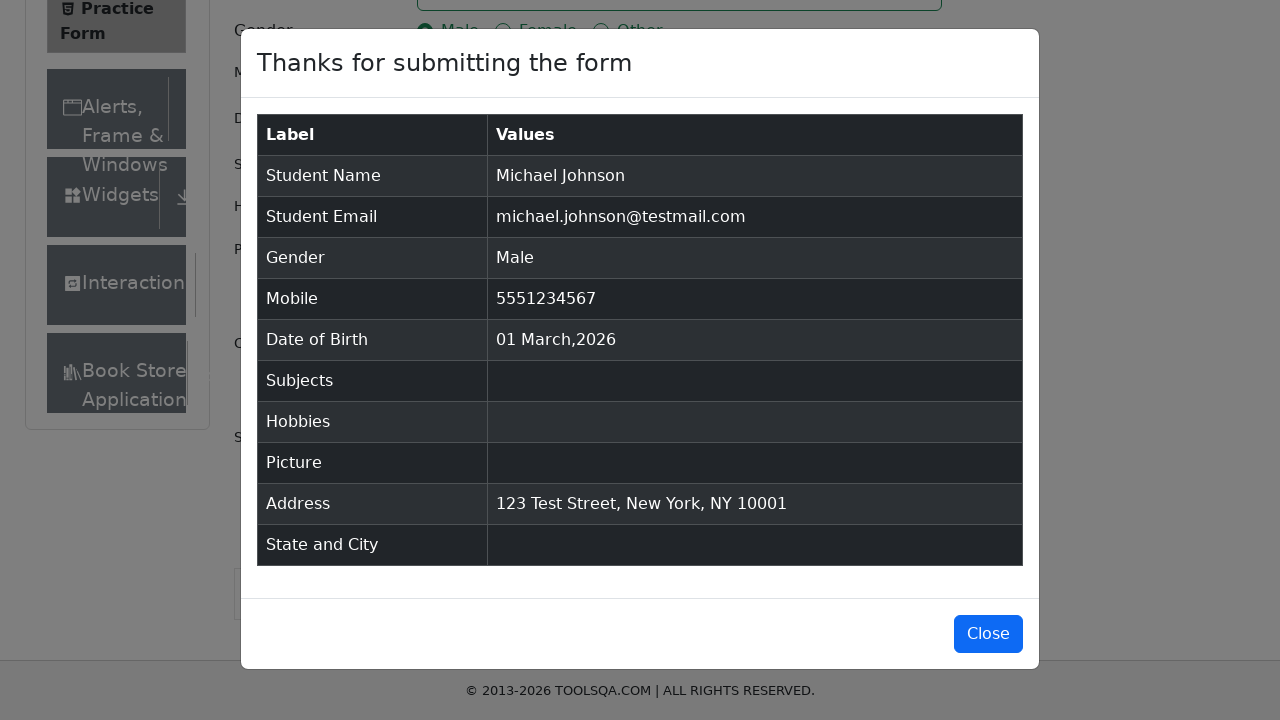

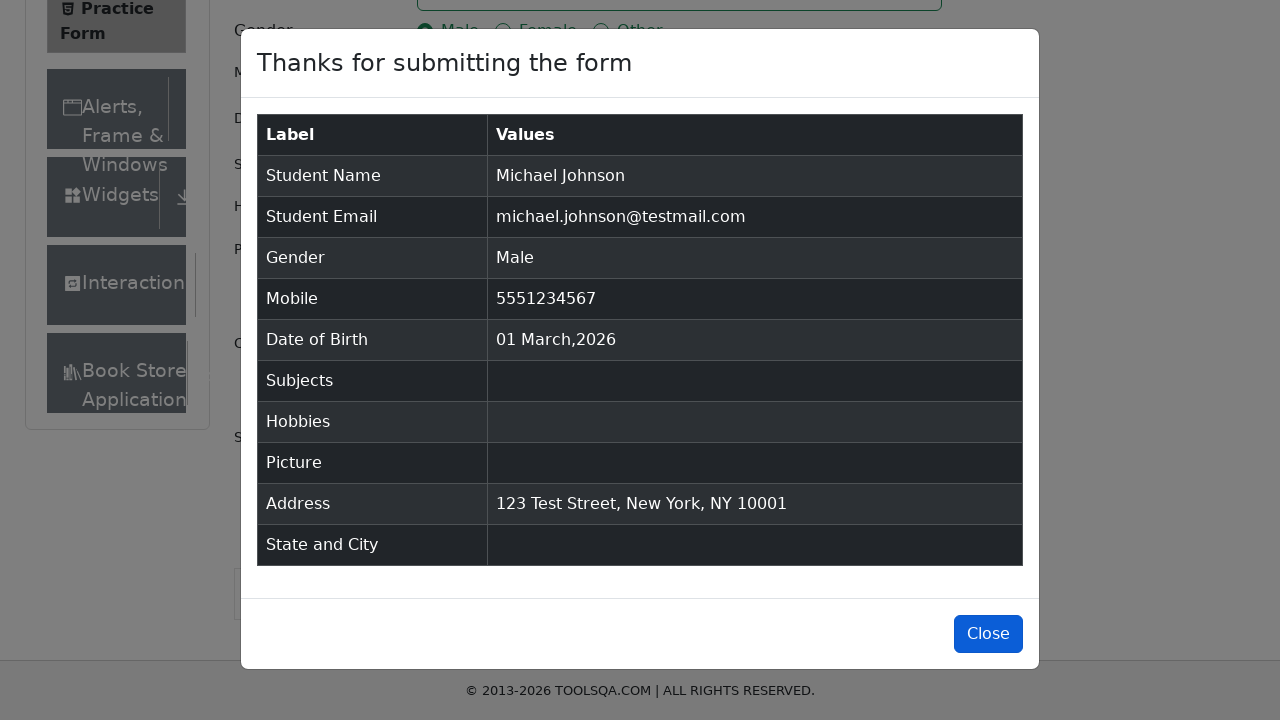